Navigates to Hugo Boss website homepage

Starting URL: https://www.hugoboss.com

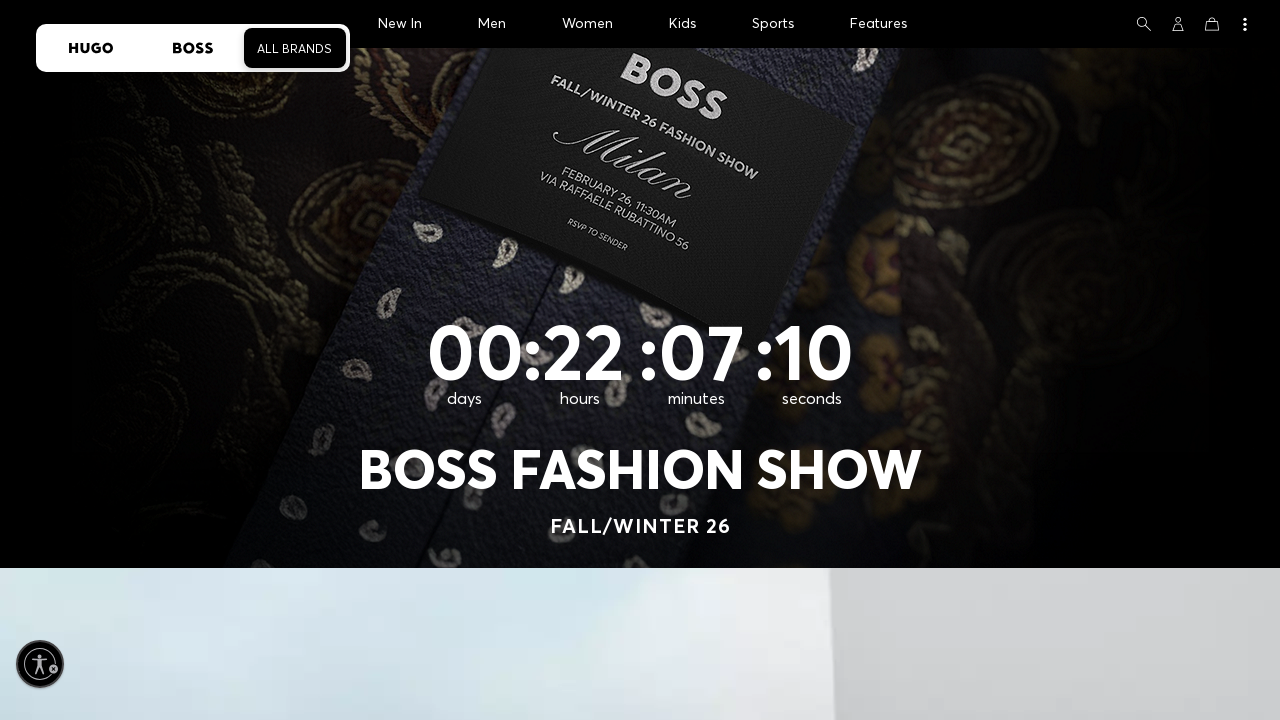

Navigated to Hugo Boss website homepage
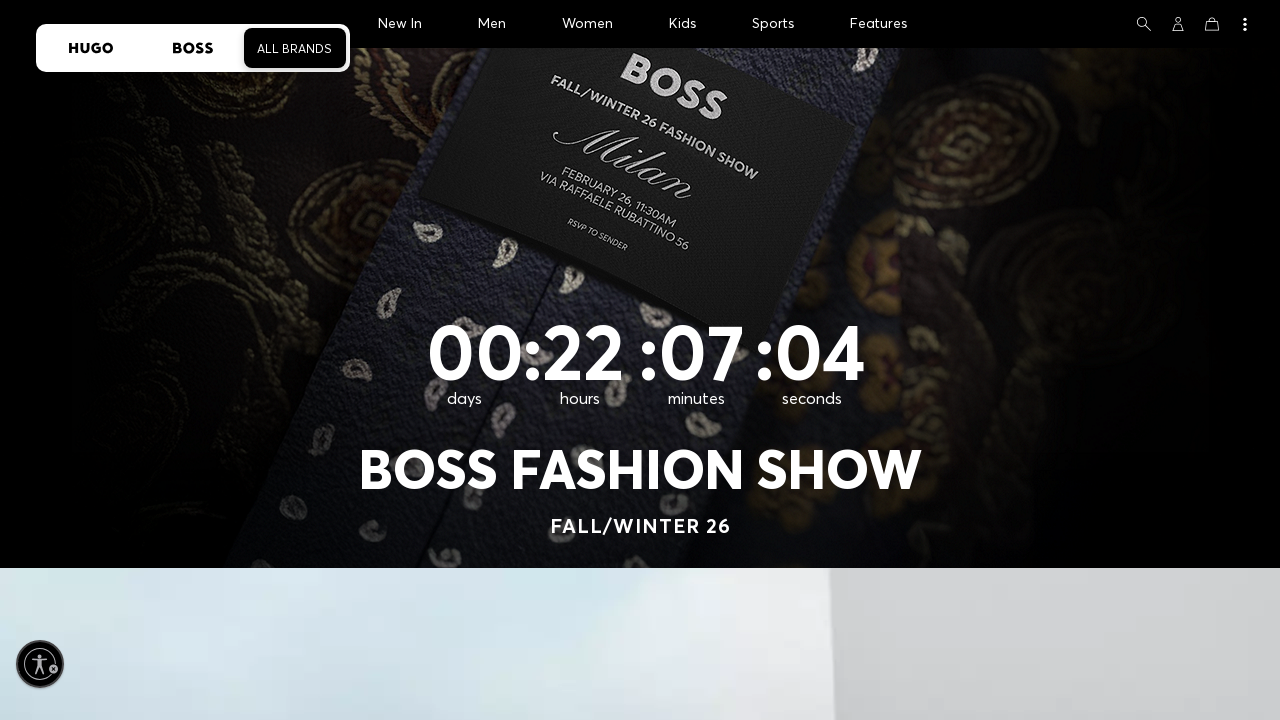

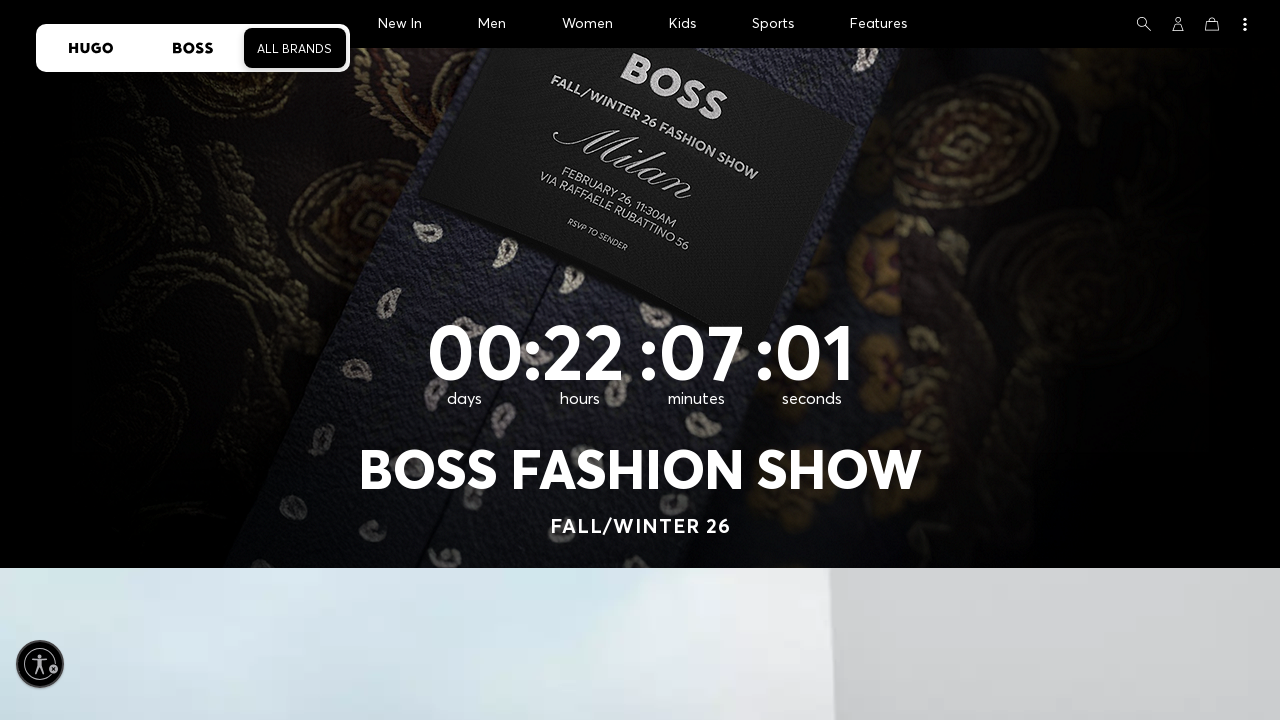